Tests A/B test opt-out by adding an opt-out cookie on the main page before navigating to the A/B test page, then verifying the test is disabled.

Starting URL: http://the-internet.herokuapp.com

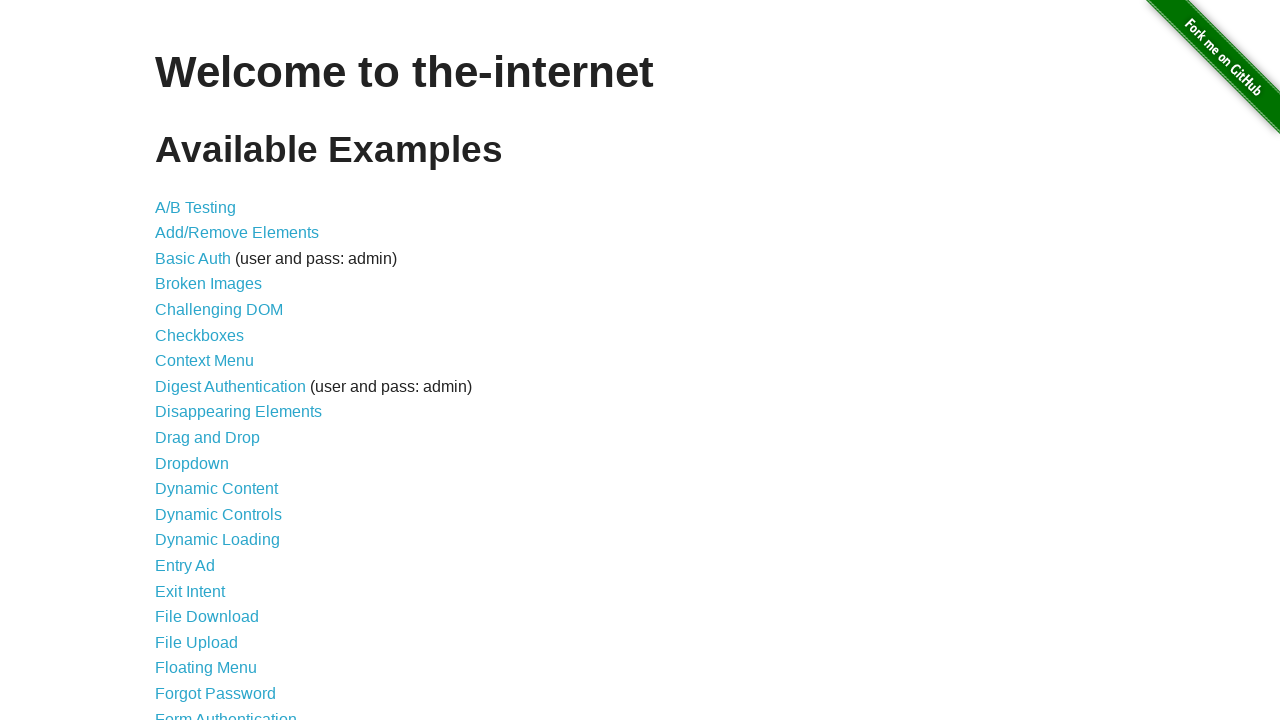

Added optimizelyOptOut cookie to opt out of A/B tests
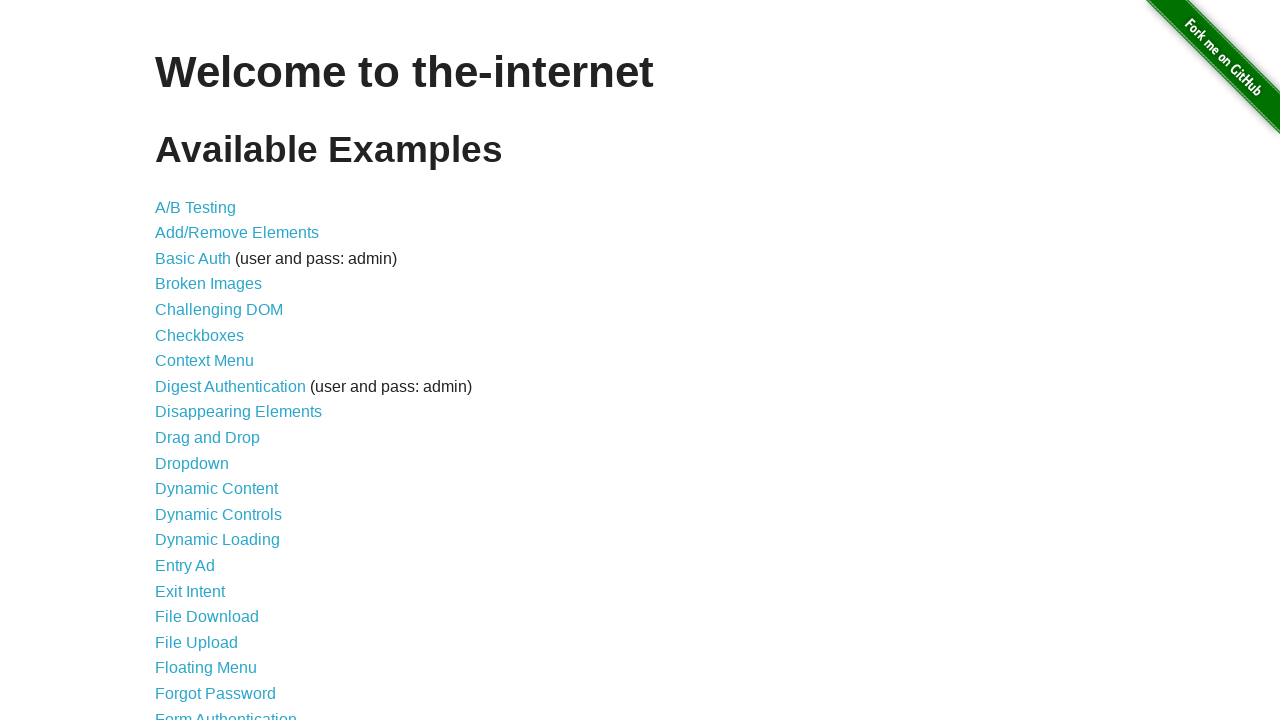

Navigated to A/B test page
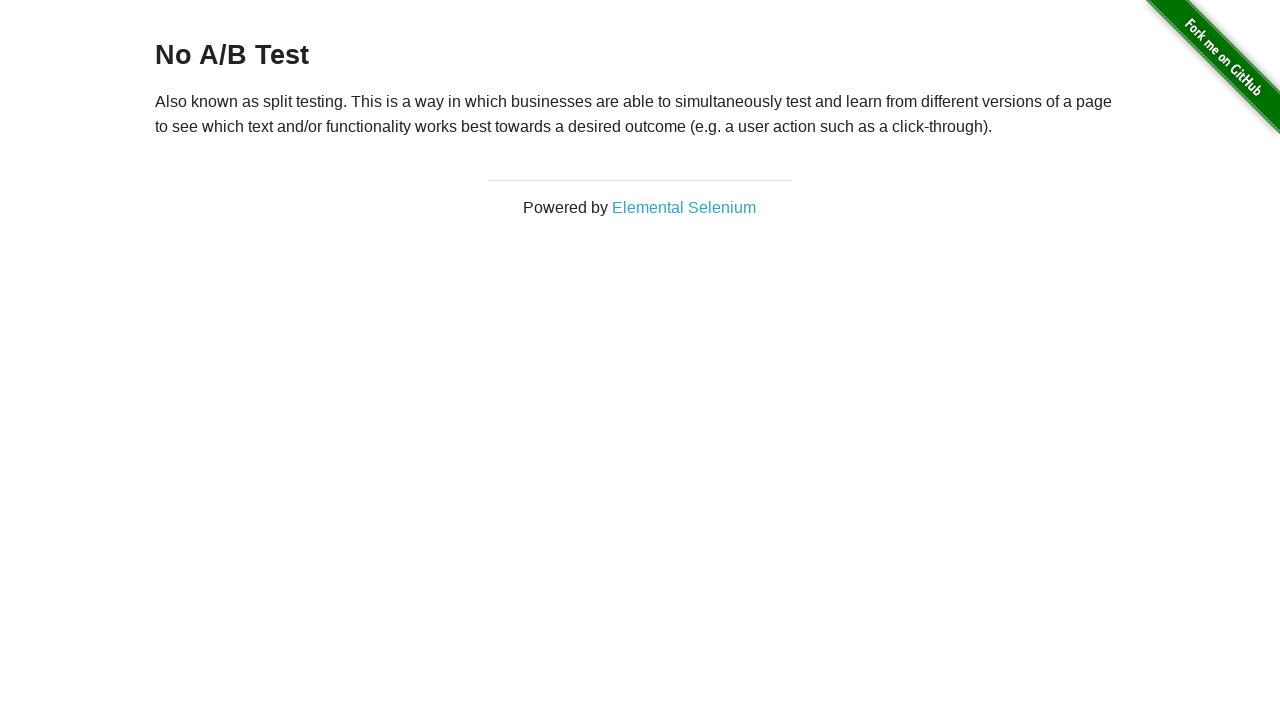

Retrieved heading text: 'No A/B Test'
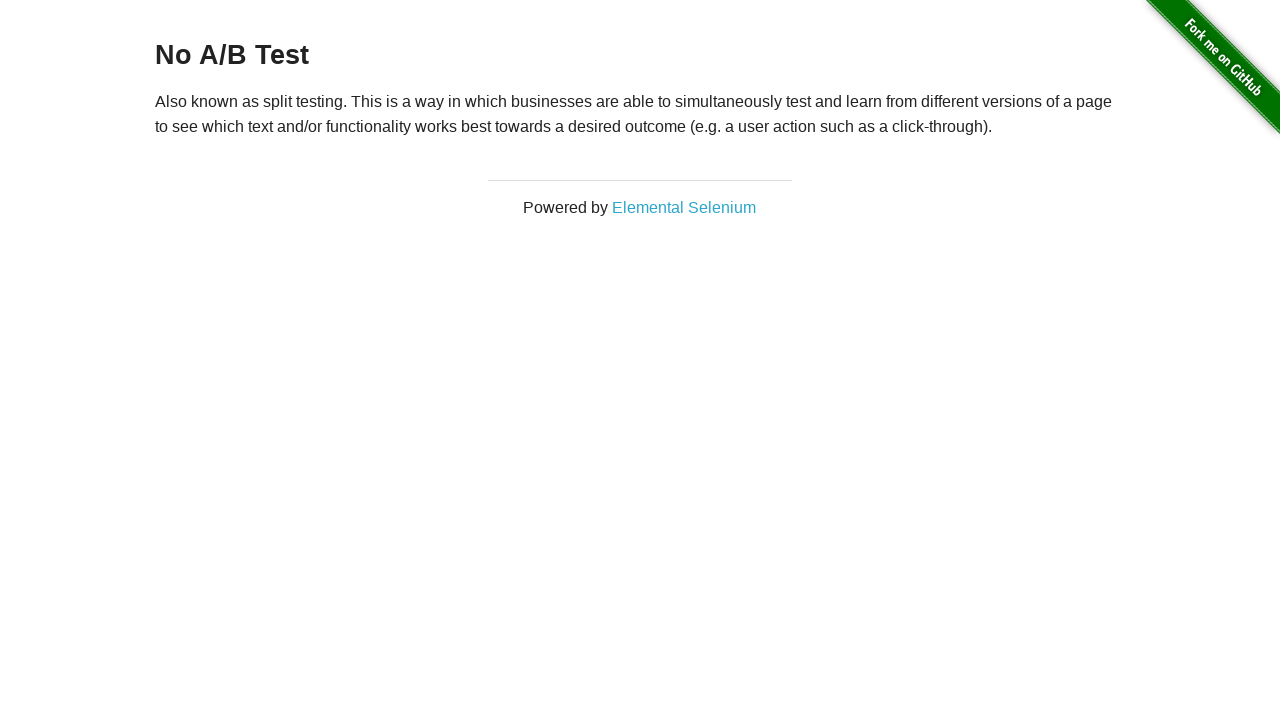

Verified A/B test is disabled with 'No A/B Test' heading
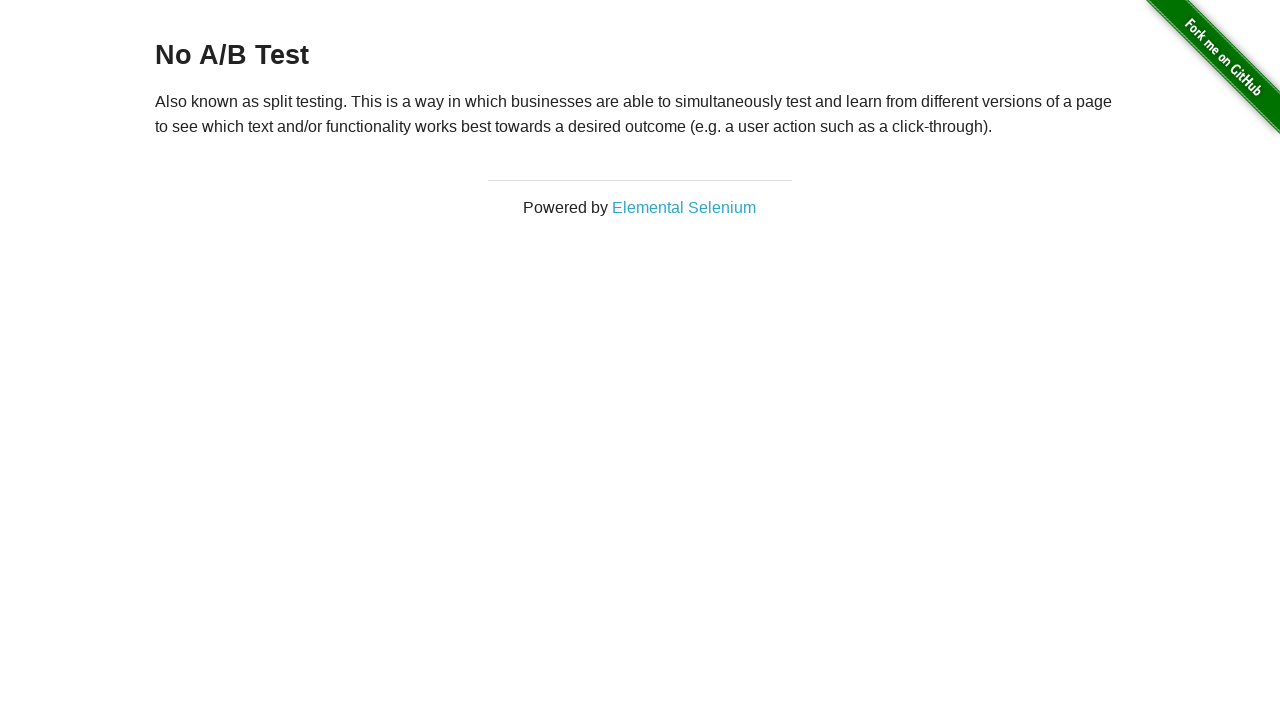

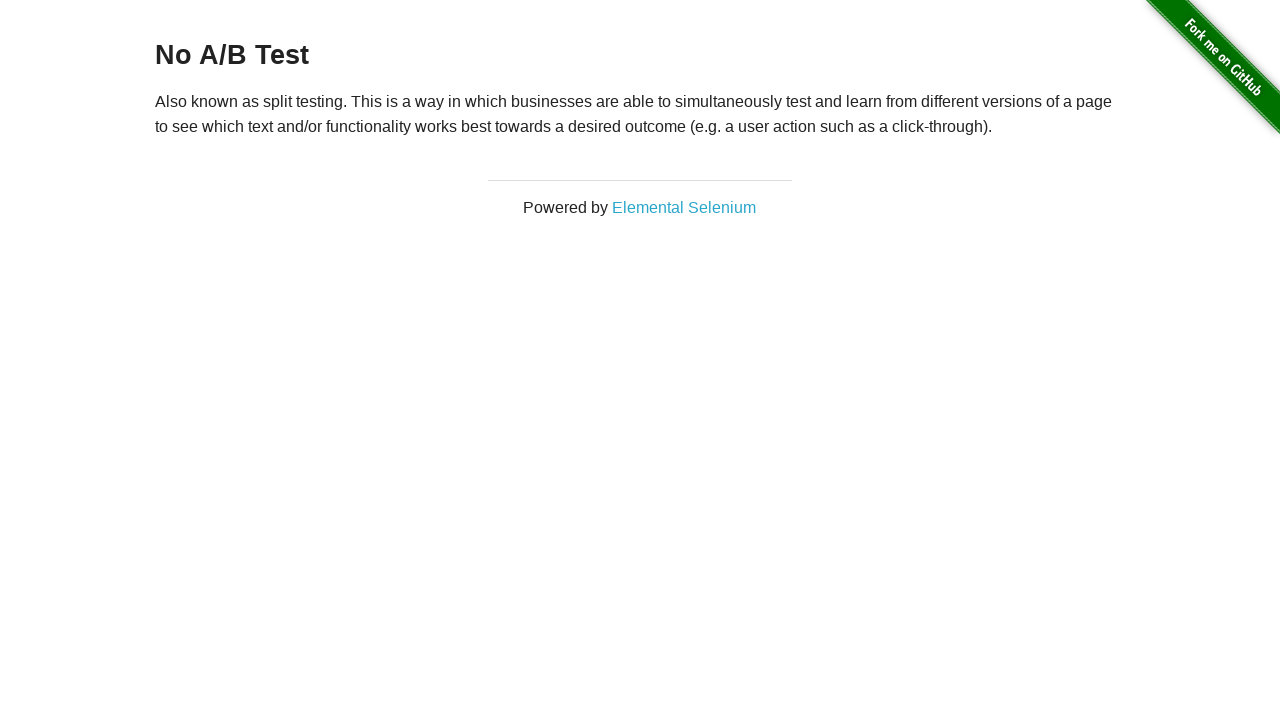